Tests color picker by clicking on it and interacting with keyboard

Starting URL: https://www.selenium.dev/selenium/web/web-form.html

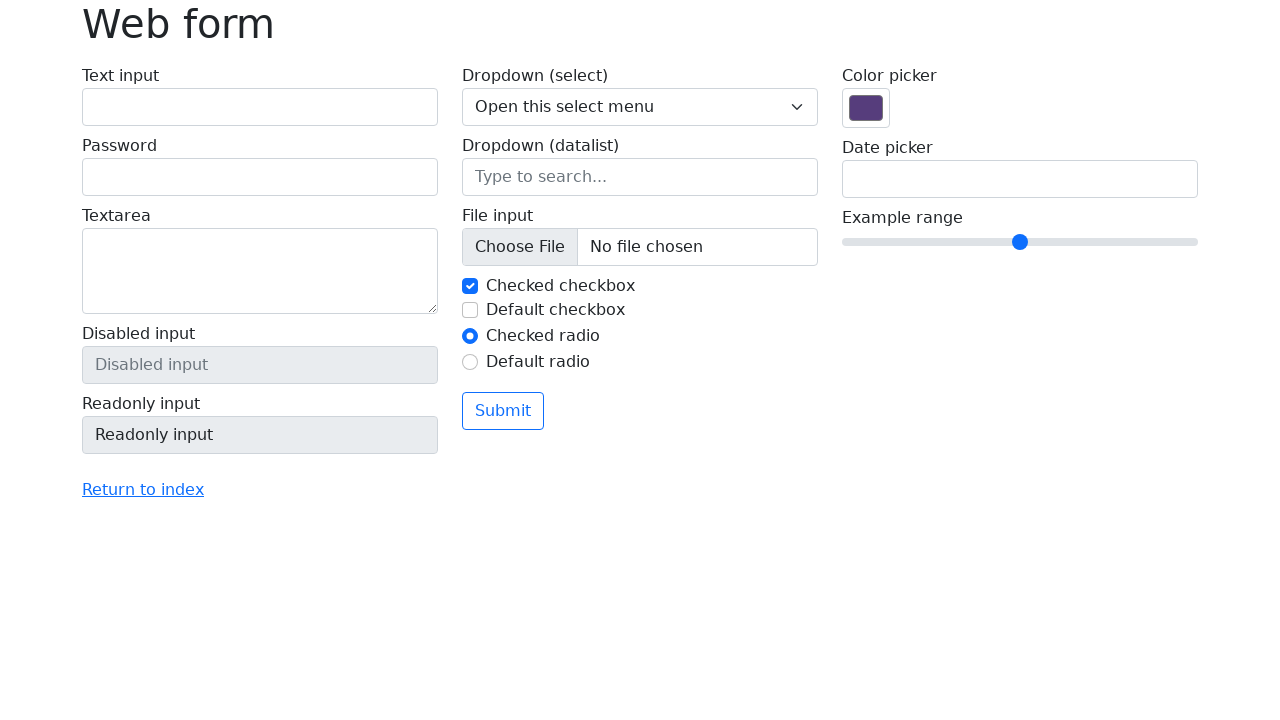

Clicked on color picker input field at (866, 108) on input[name='my-colors']
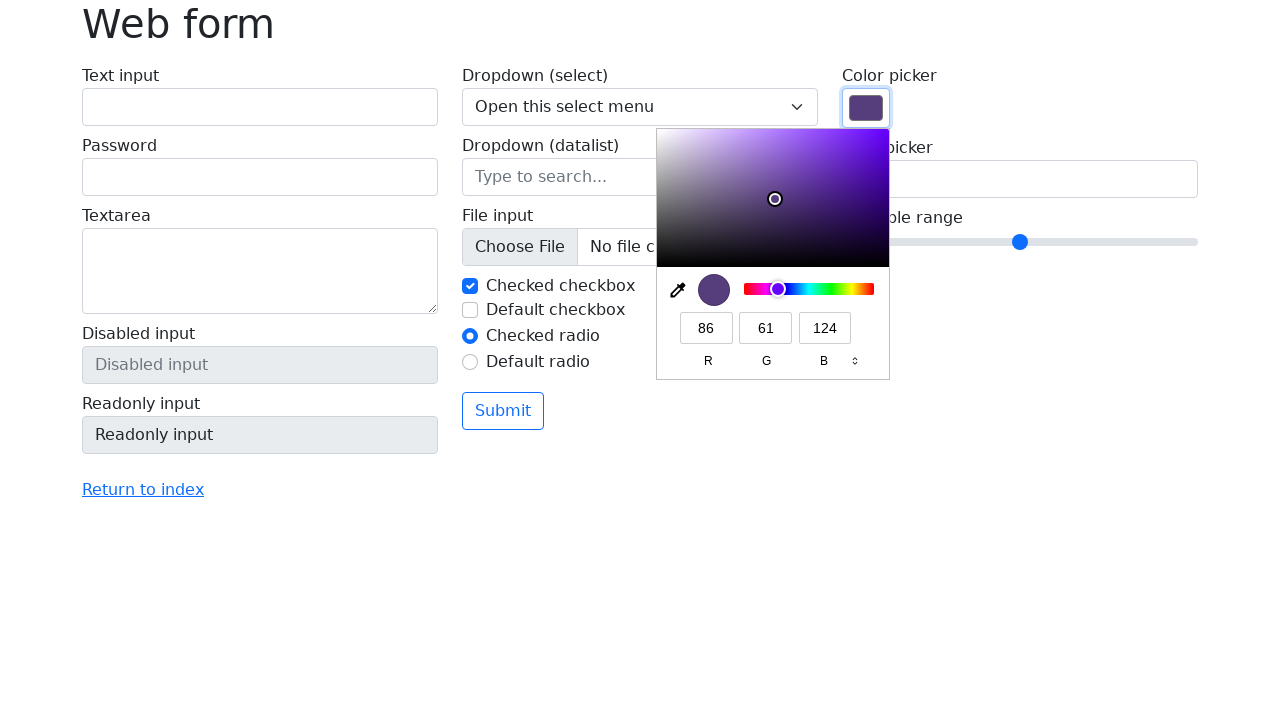

Set color value to #ff5733 in color picker on input[name='my-colors']
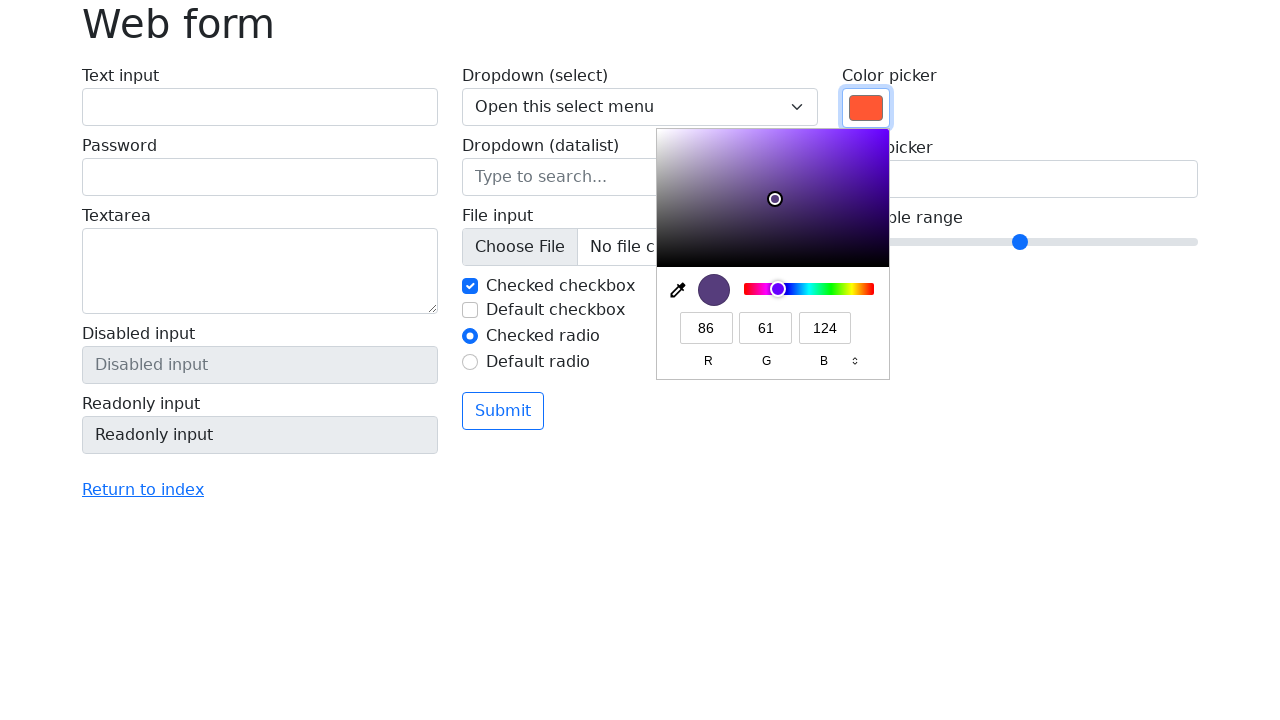

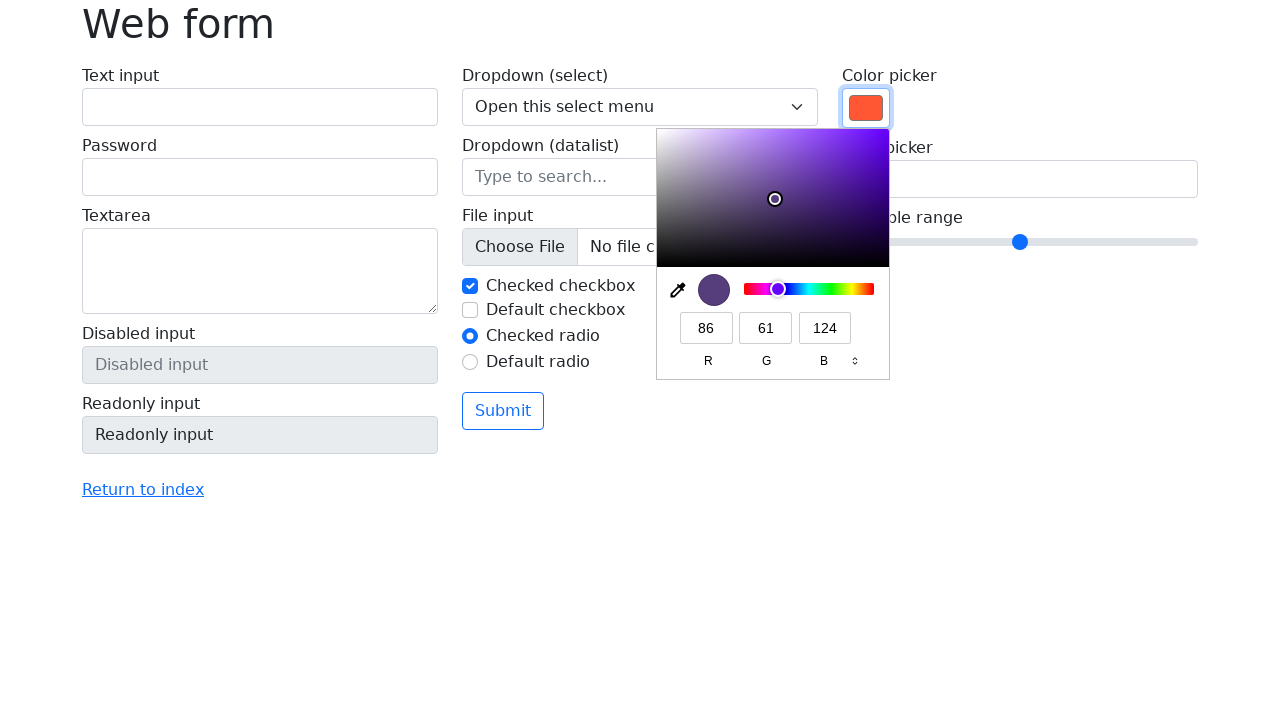